Tests an e-commerce flow by browsing products, selecting Selenium product, and adding it to cart

Starting URL: https://rahulshettyacademy.com/angularAppdemo/

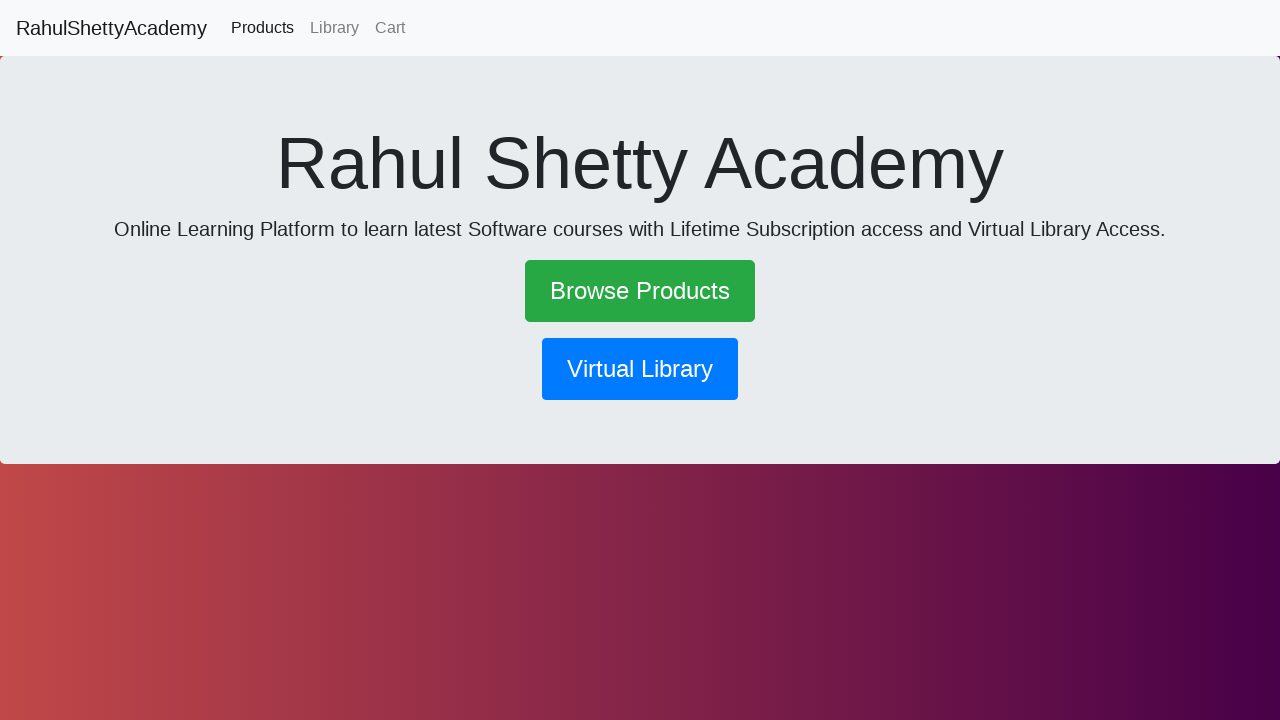

Clicked 'Browse Products' link at (640, 291) on text=Browse Products
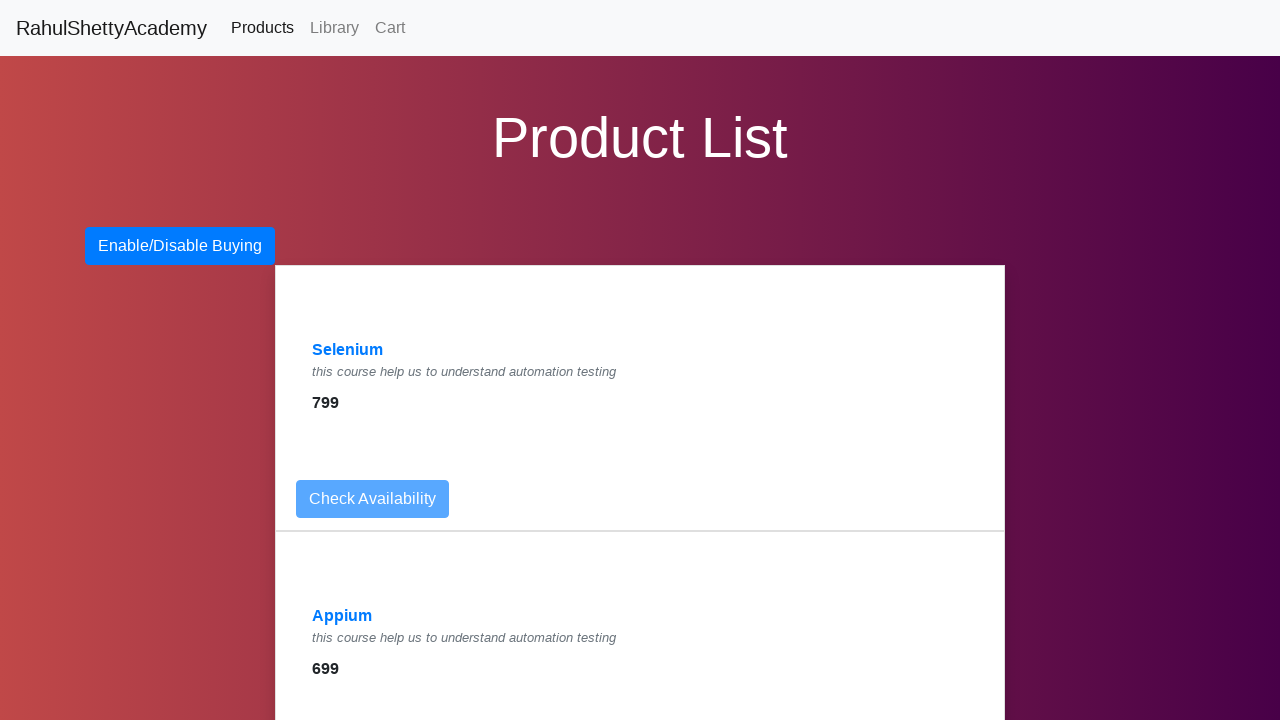

Selected Selenium product from catalog at (348, 350) on text=Selenium
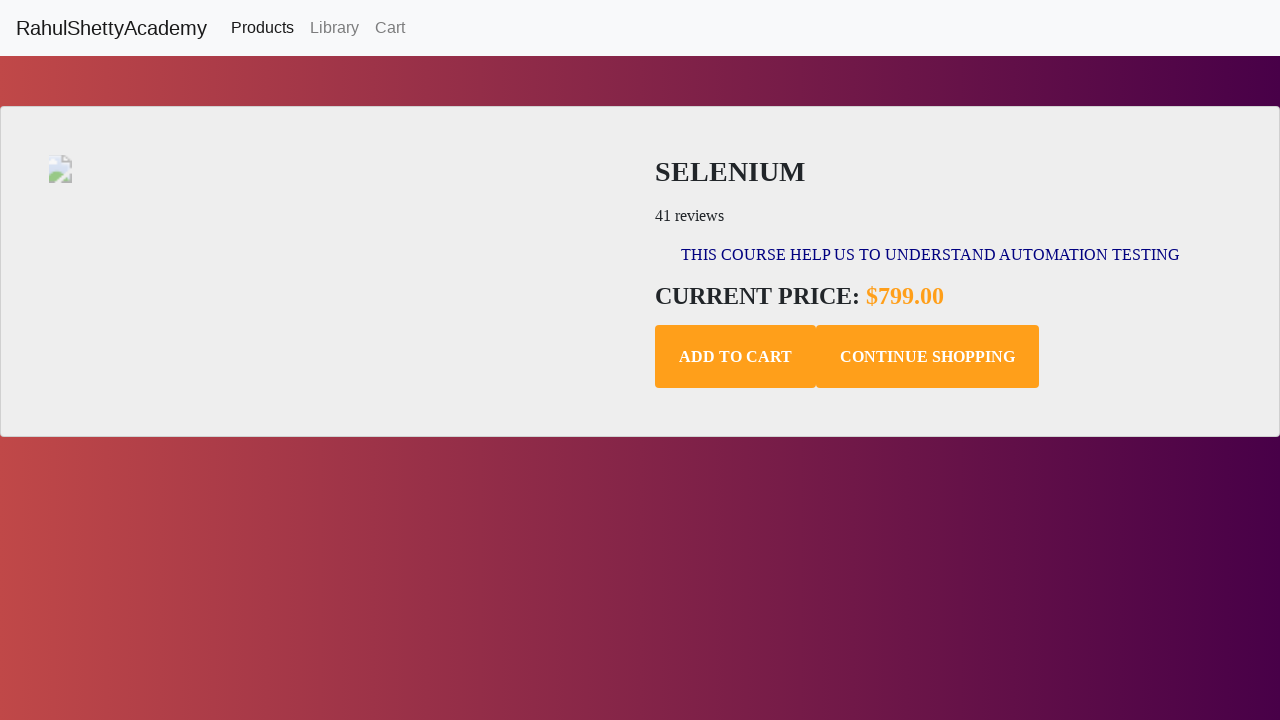

Clicked 'Add to Cart' button for Selenium product at (736, 357) on .add-to-cart
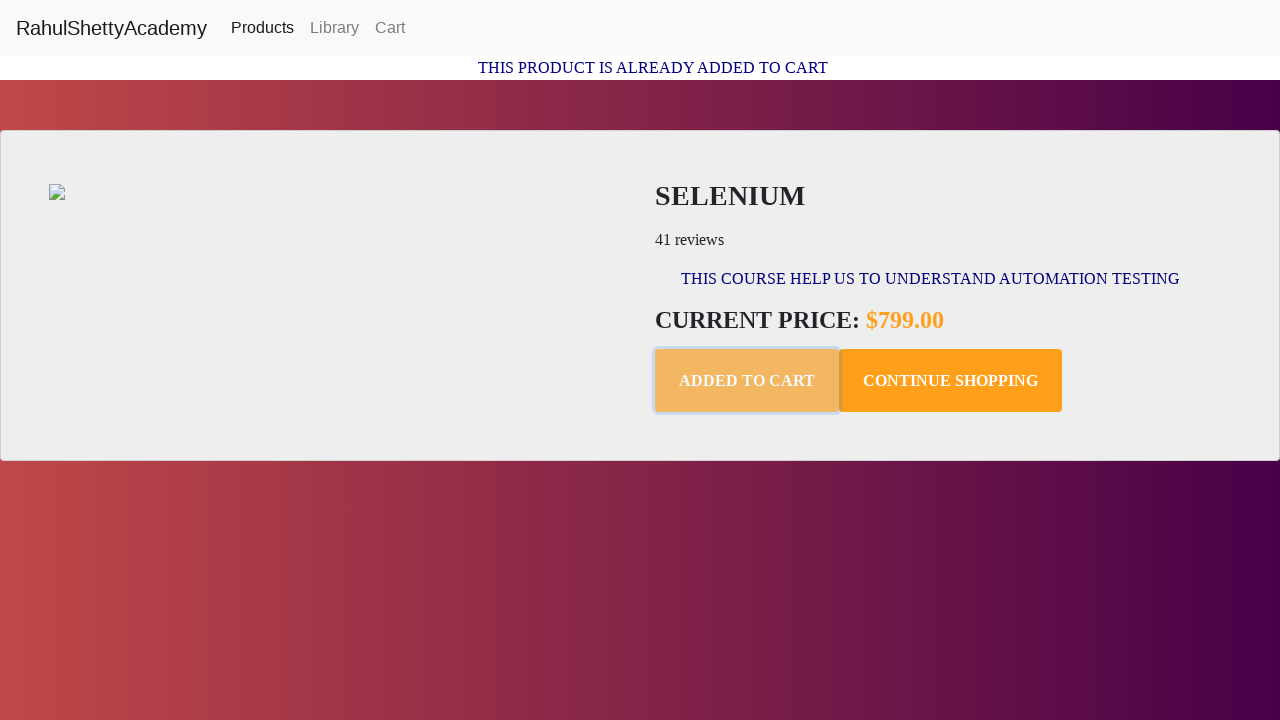

Confirmation message appeared after adding item to cart
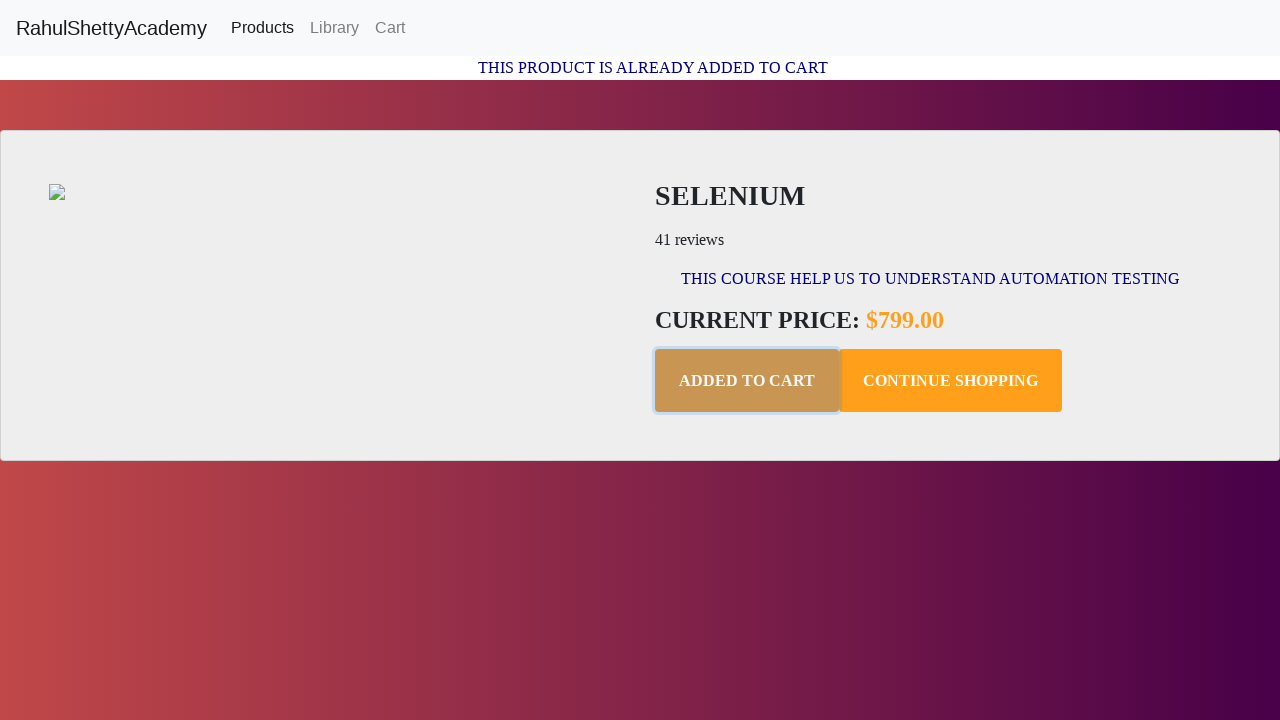

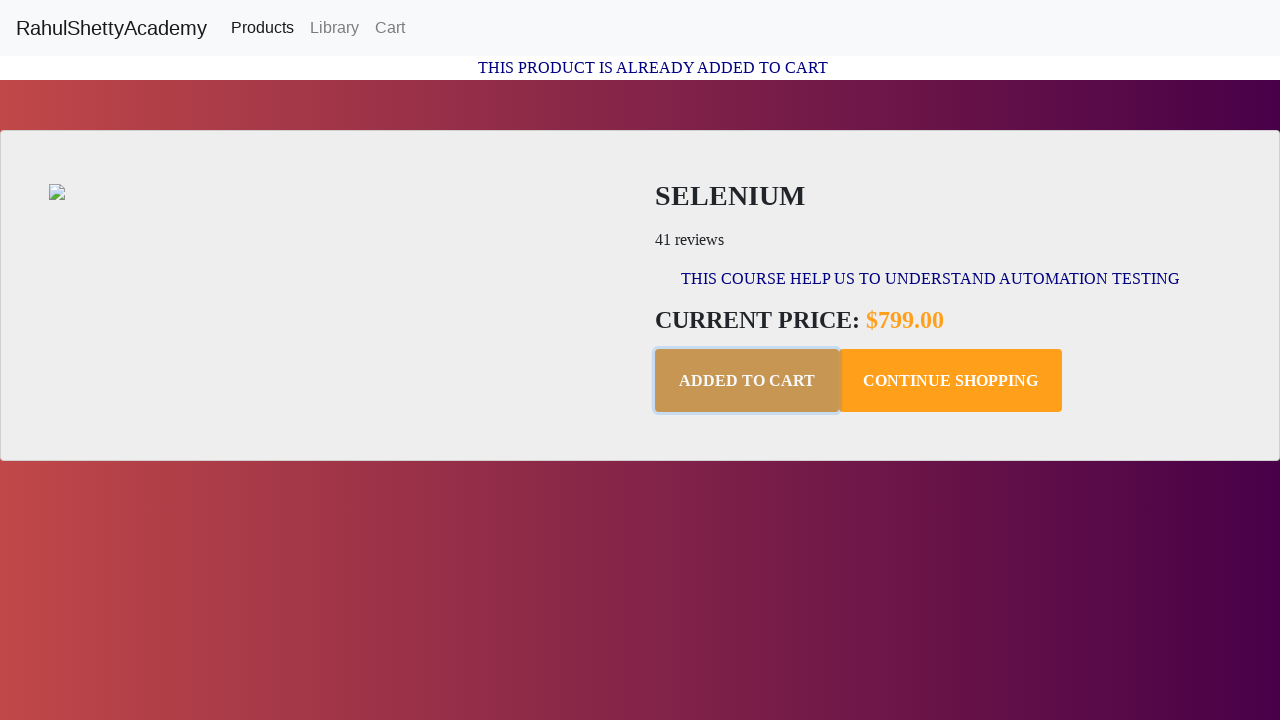